Tests checkbox and radio button interactions by selecting an Anemia checkbox and "I don't drink" radio button, verifying selections, and then unchecking the checkbox

Starting URL: https://automationfc.github.io/multiple-fields/

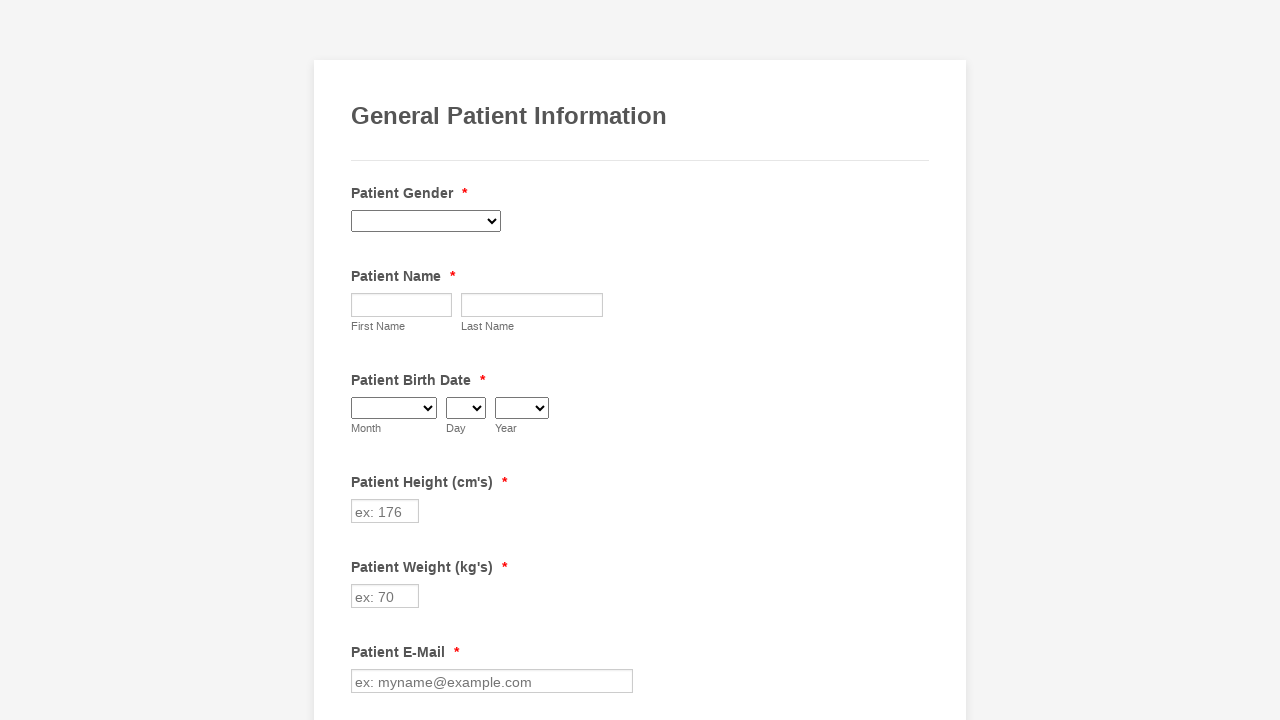

Clicked Anemia checkbox to select it at (362, 360) on xpath=//label[contains(text(),'Anemia')]/preceding-sibling::input
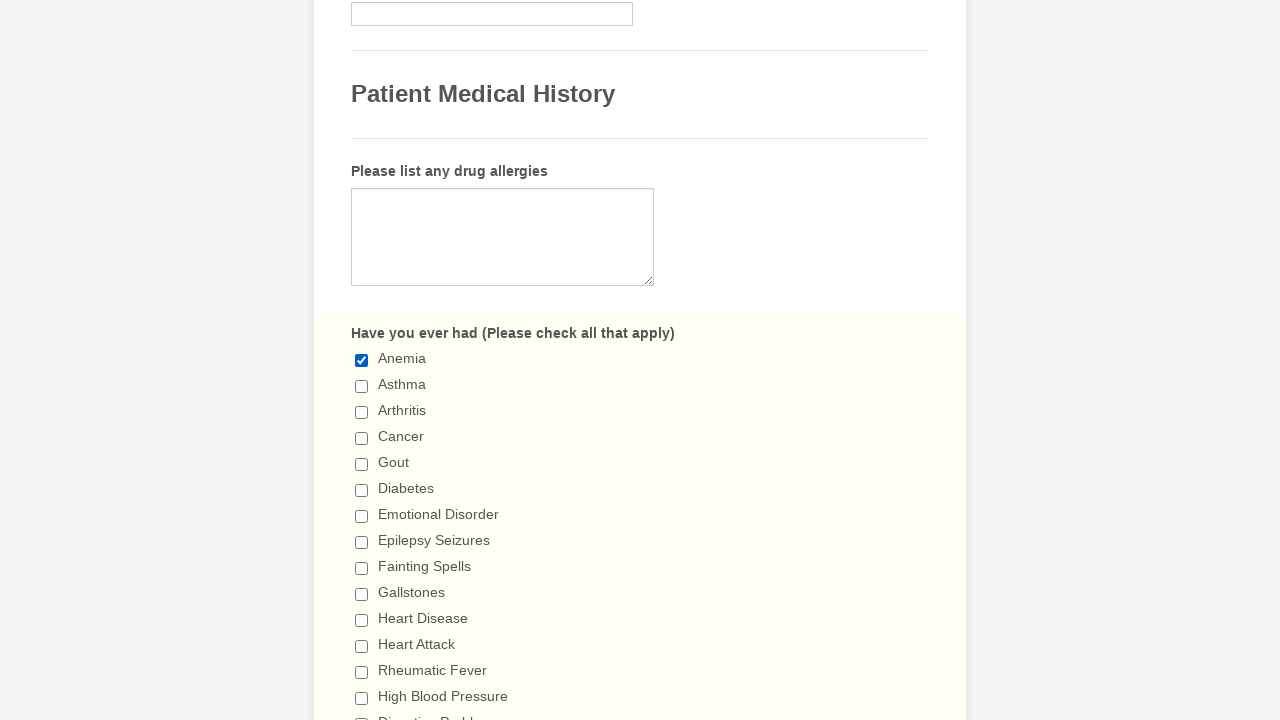

Clicked 'I don't drink' radio button to select it at (362, 361) on //label[contains(text(),"I don't drink")]/preceding-sibling::input
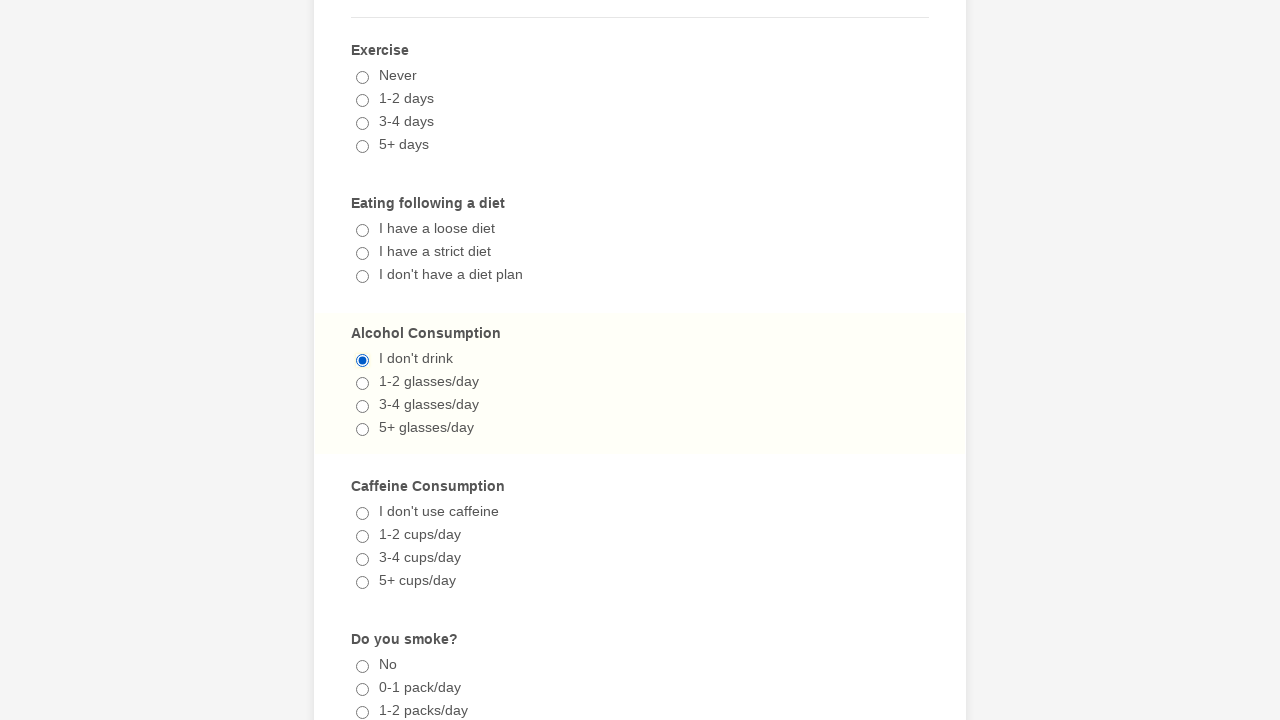

Verified Anemia checkbox is selected
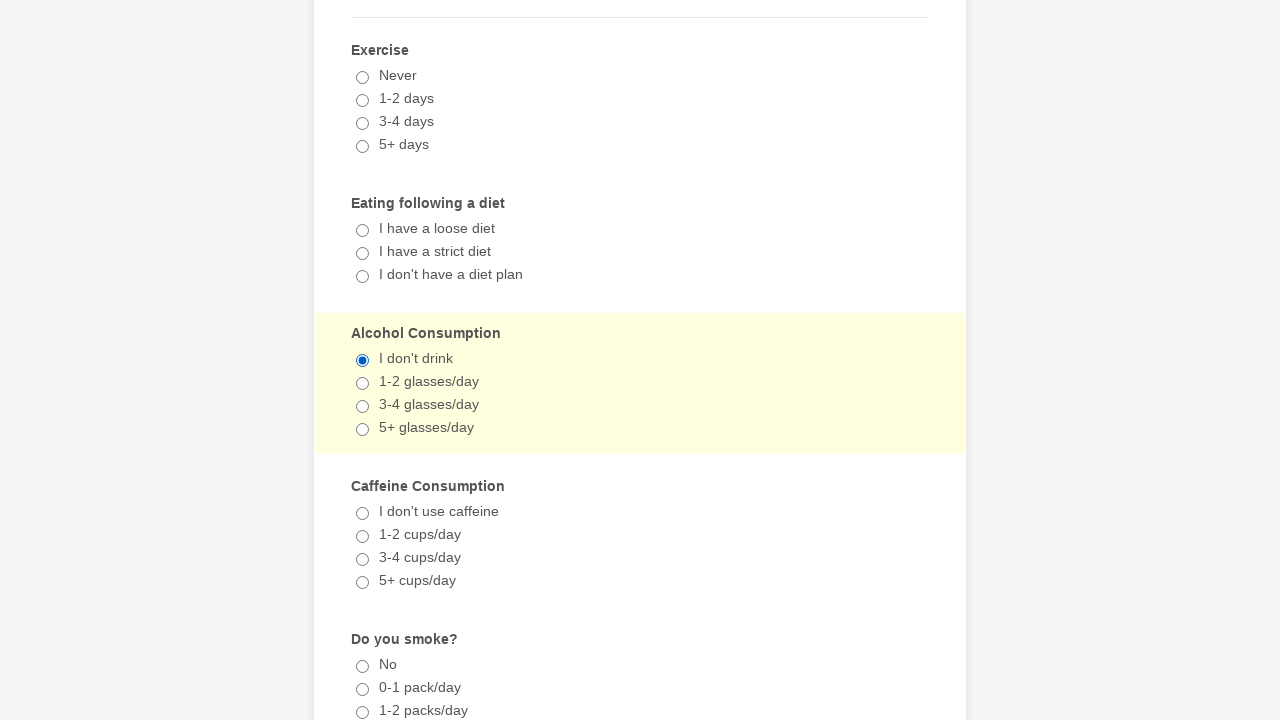

Verified 'I don't drink' radio button is selected
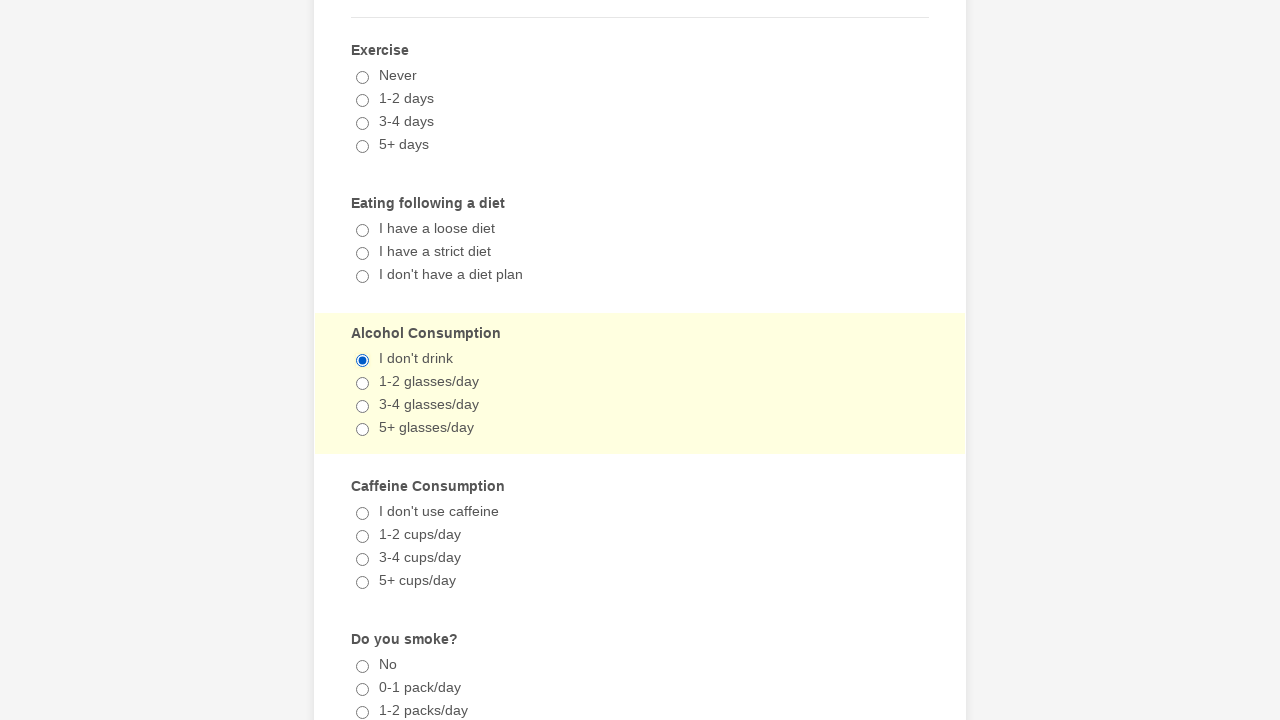

Clicked Anemia checkbox to uncheck it at (362, 360) on xpath=//label[contains(text(),'Anemia')]/preceding-sibling::input
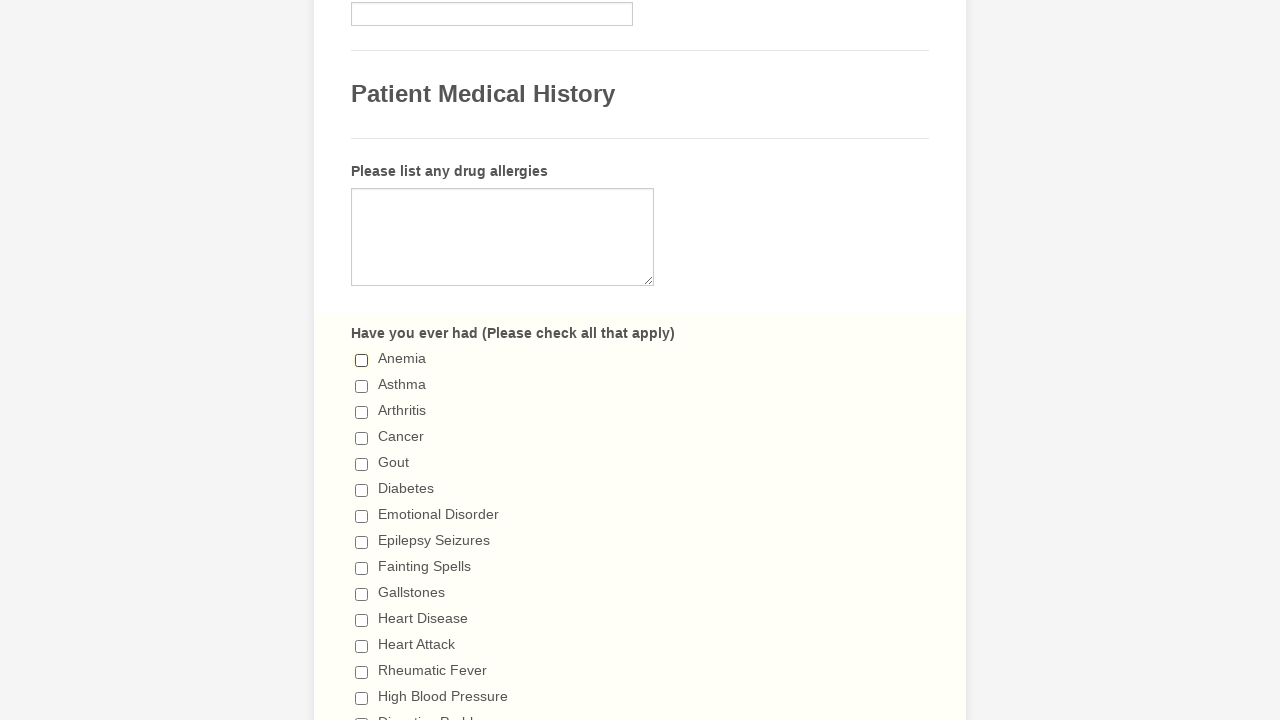

Verified Anemia checkbox is unchecked
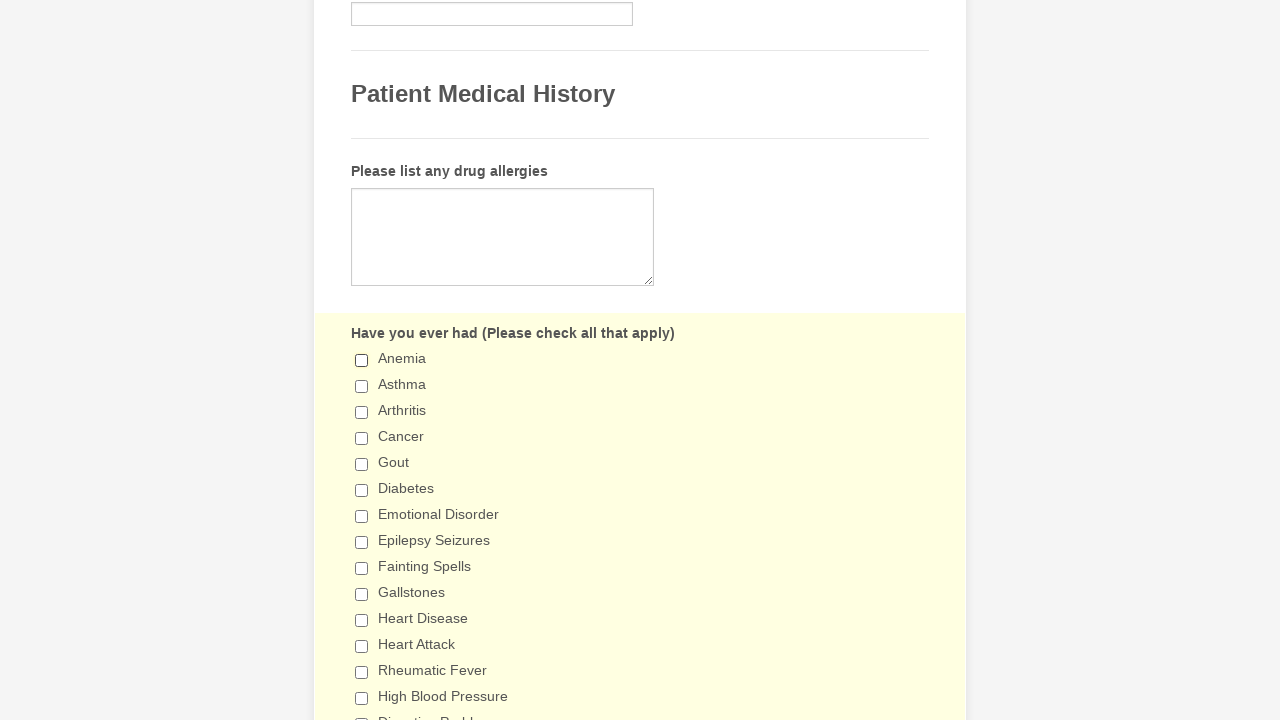

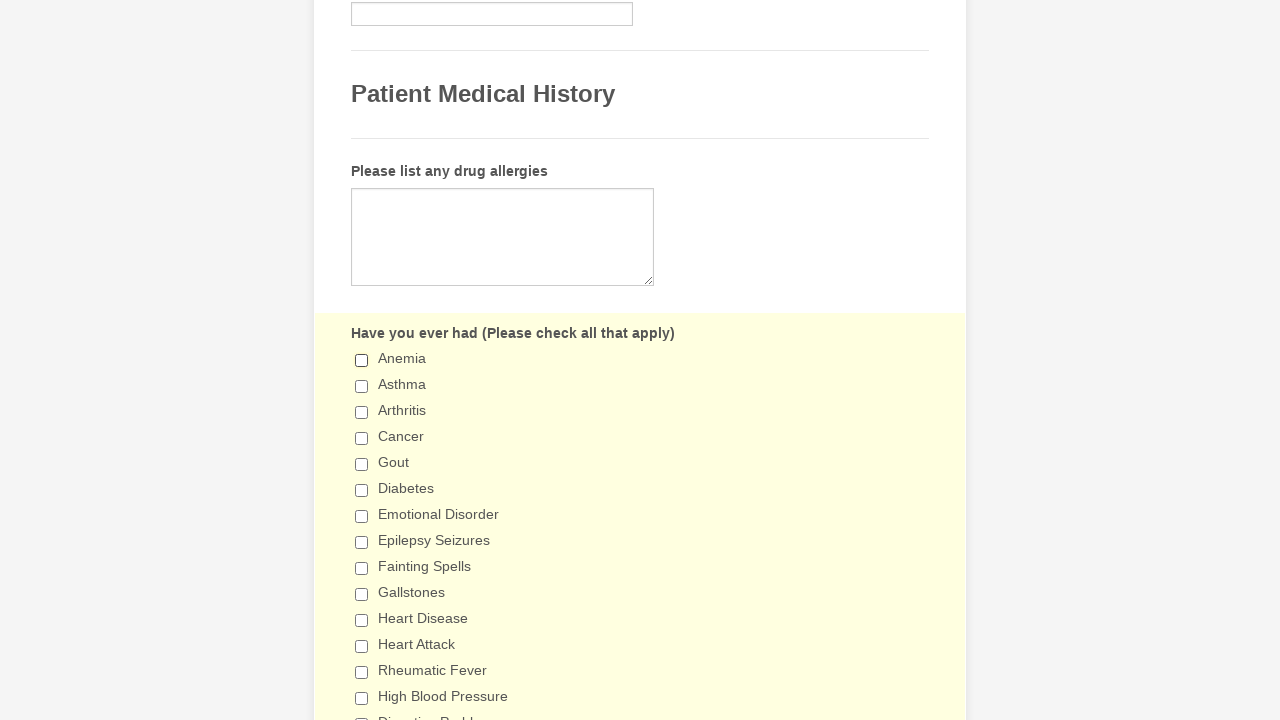